Tests keyboard input functionality by clicking on a name field, entering a name, and clicking a button on the Formy keypress practice page

Starting URL: https://formy-project.herokuapp.com/keypress

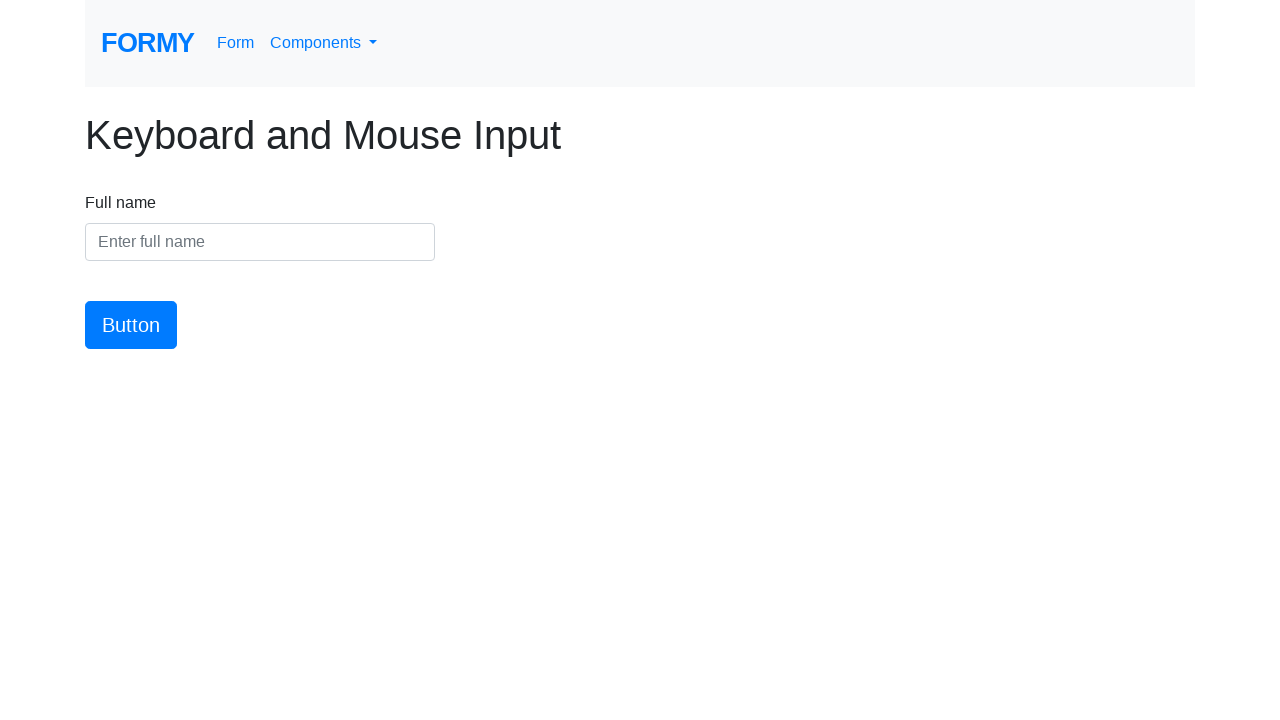

Clicked on the name input field at (260, 242) on #name
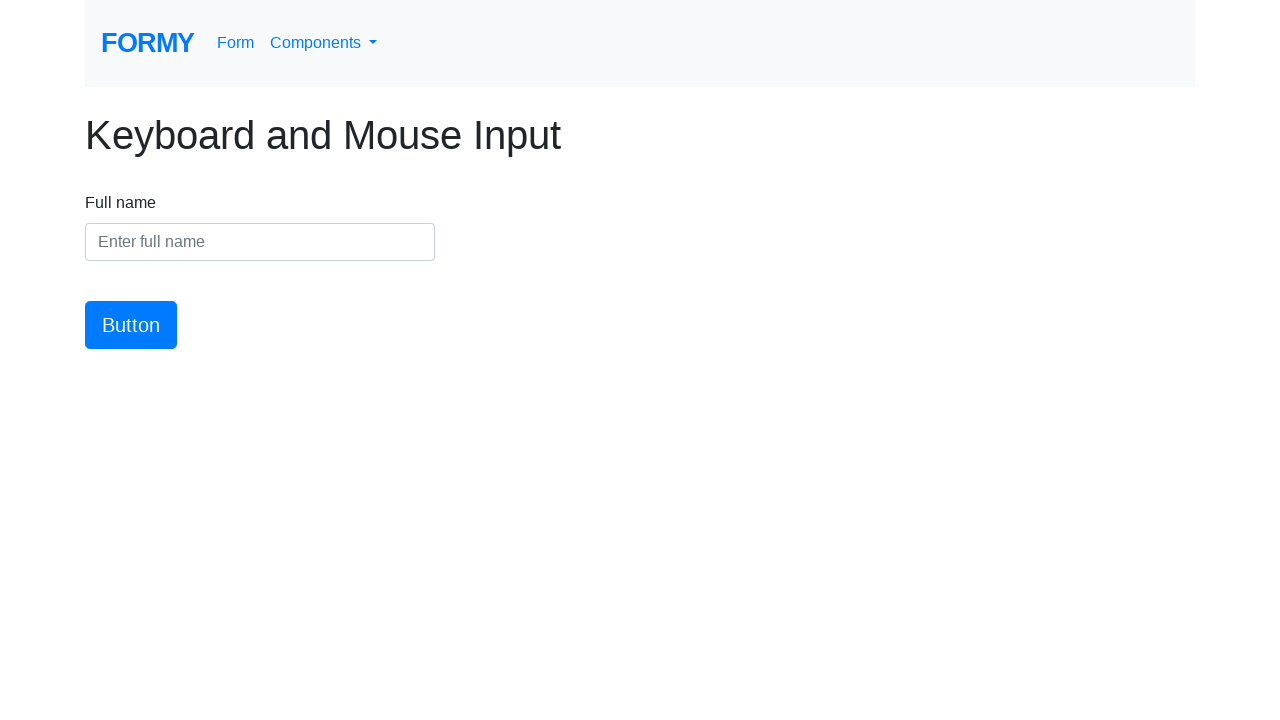

Entered name 'Dharmishtha Upadhyaya' into the name field on #name
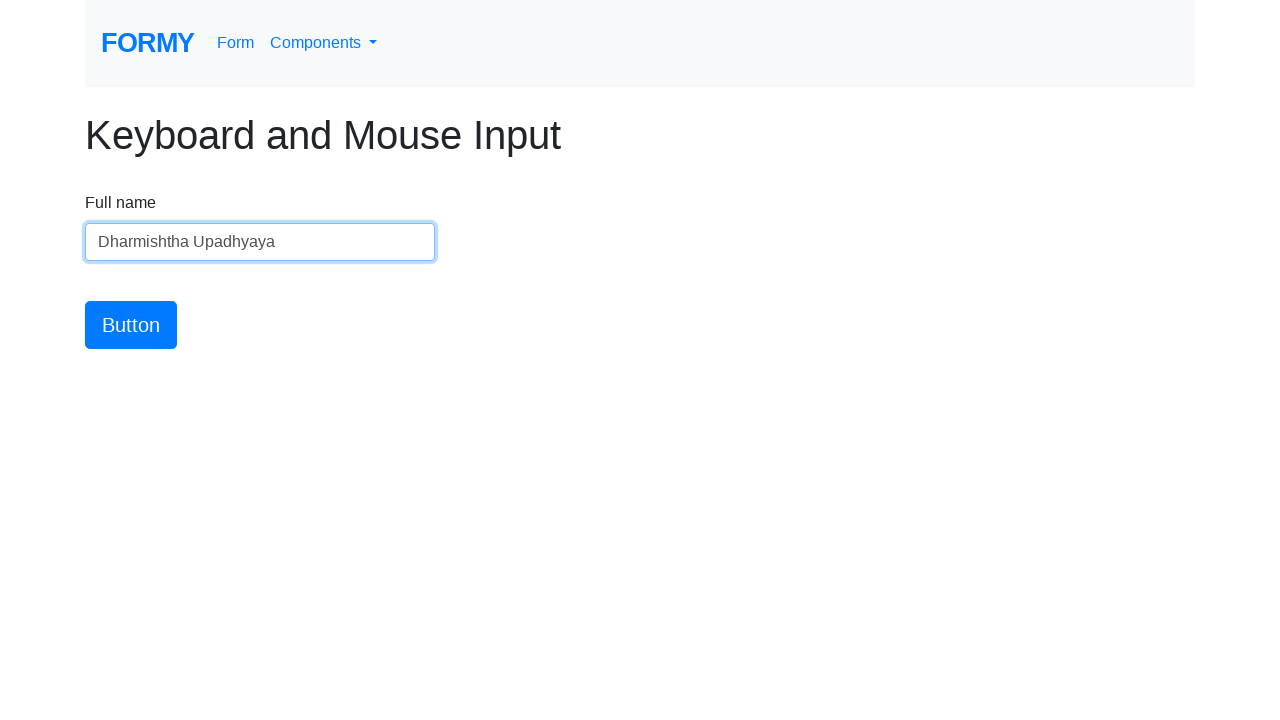

Clicked the button to submit the form at (131, 325) on #button
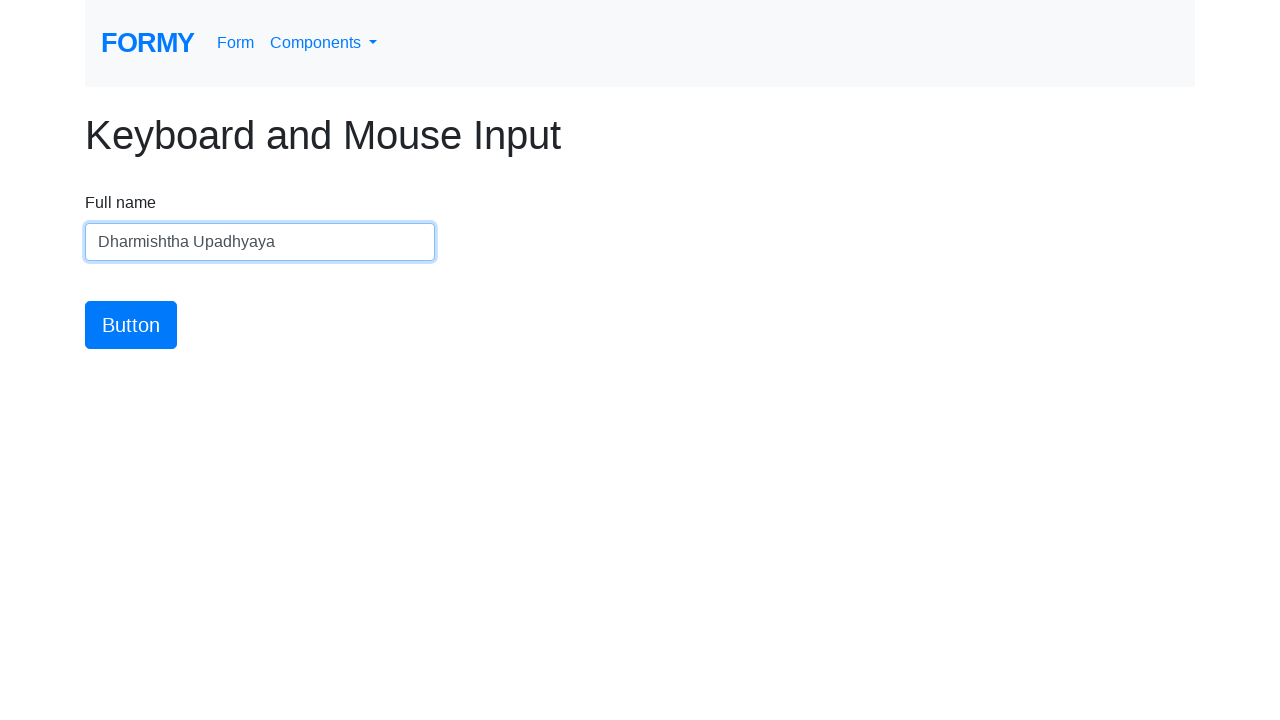

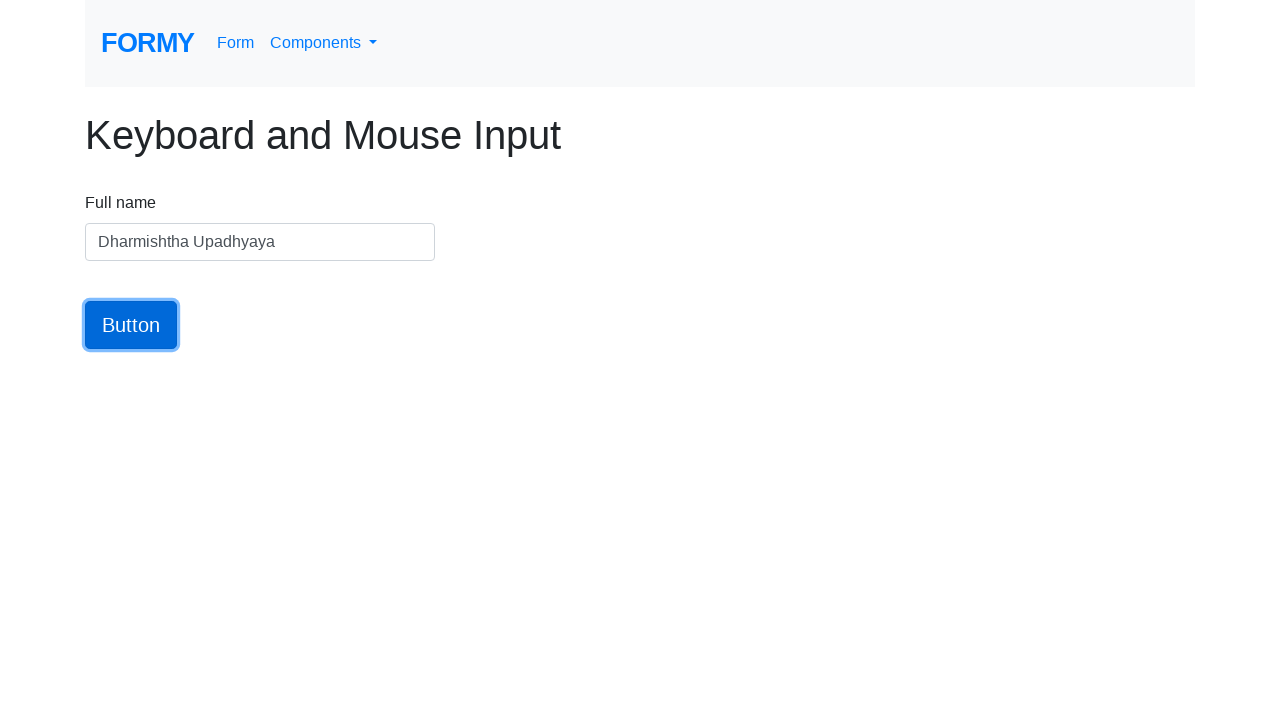